Tests the delete functionality by first adding elements, then clicking a Delete button to remove one of them.

Starting URL: http://the-internet.herokuapp.com/add_remove_elements/

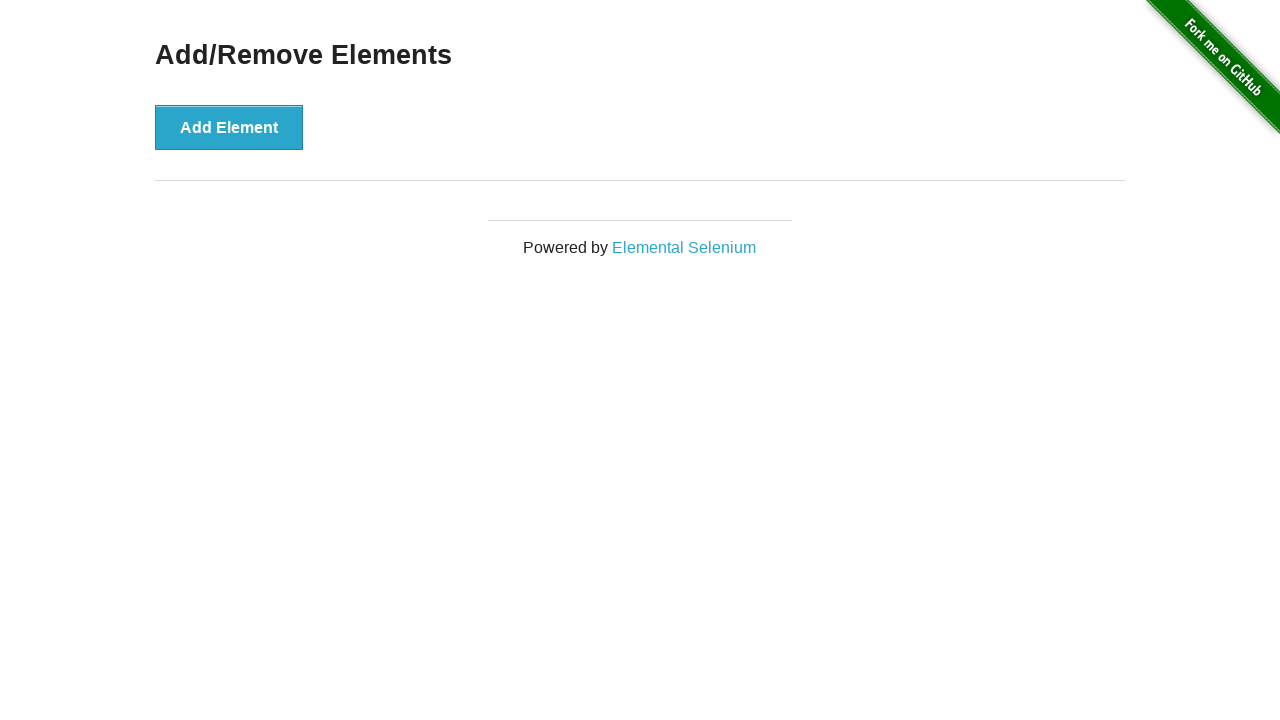

Clicked 'Add Element' button (iteration 1) at (229, 127) on xpath=//*[text()='Add Element']
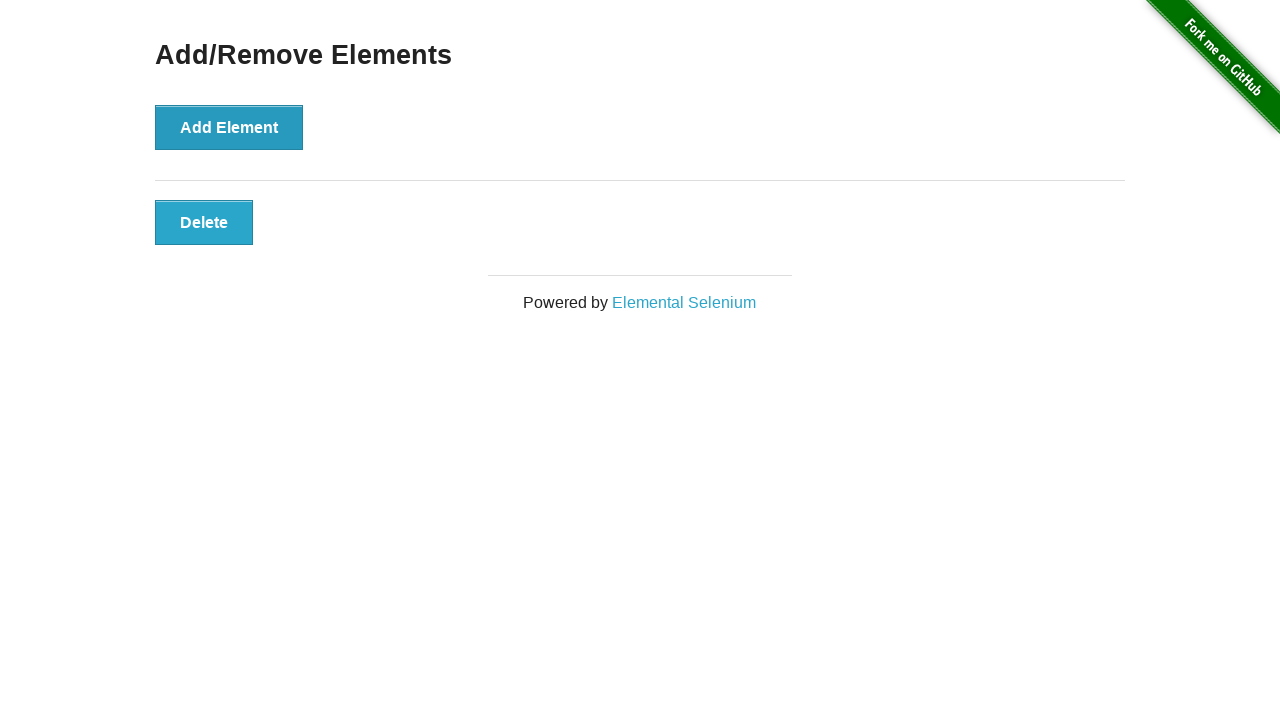

Clicked 'Add Element' button (iteration 2) at (229, 127) on xpath=//*[text()='Add Element']
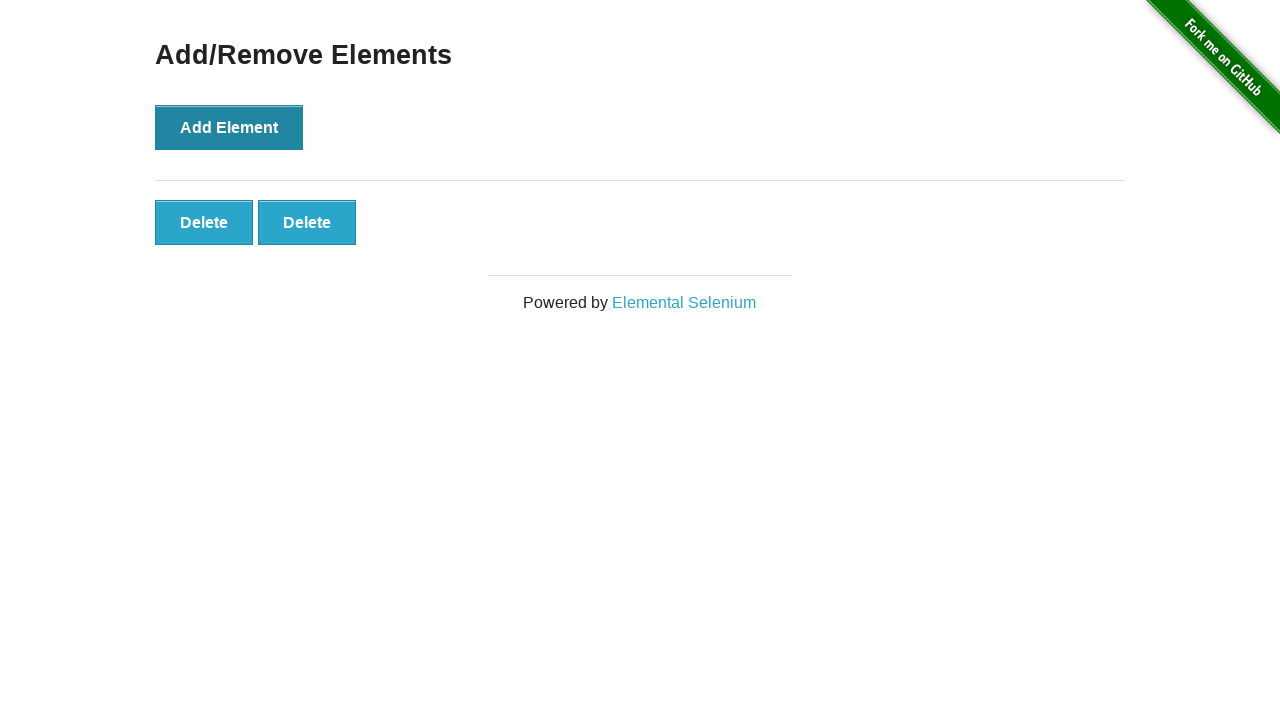

Clicked 'Add Element' button (iteration 3) at (229, 127) on xpath=//*[text()='Add Element']
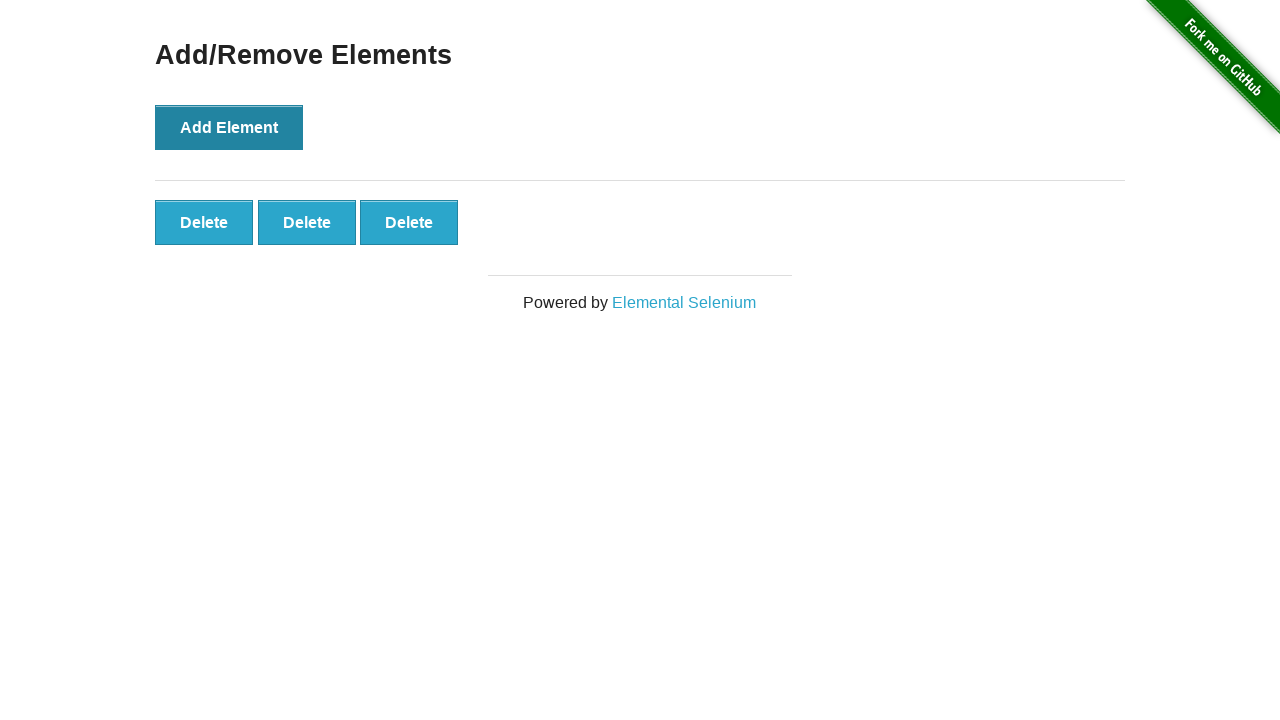

Clicked 'Add Element' button (iteration 4) at (229, 127) on xpath=//*[text()='Add Element']
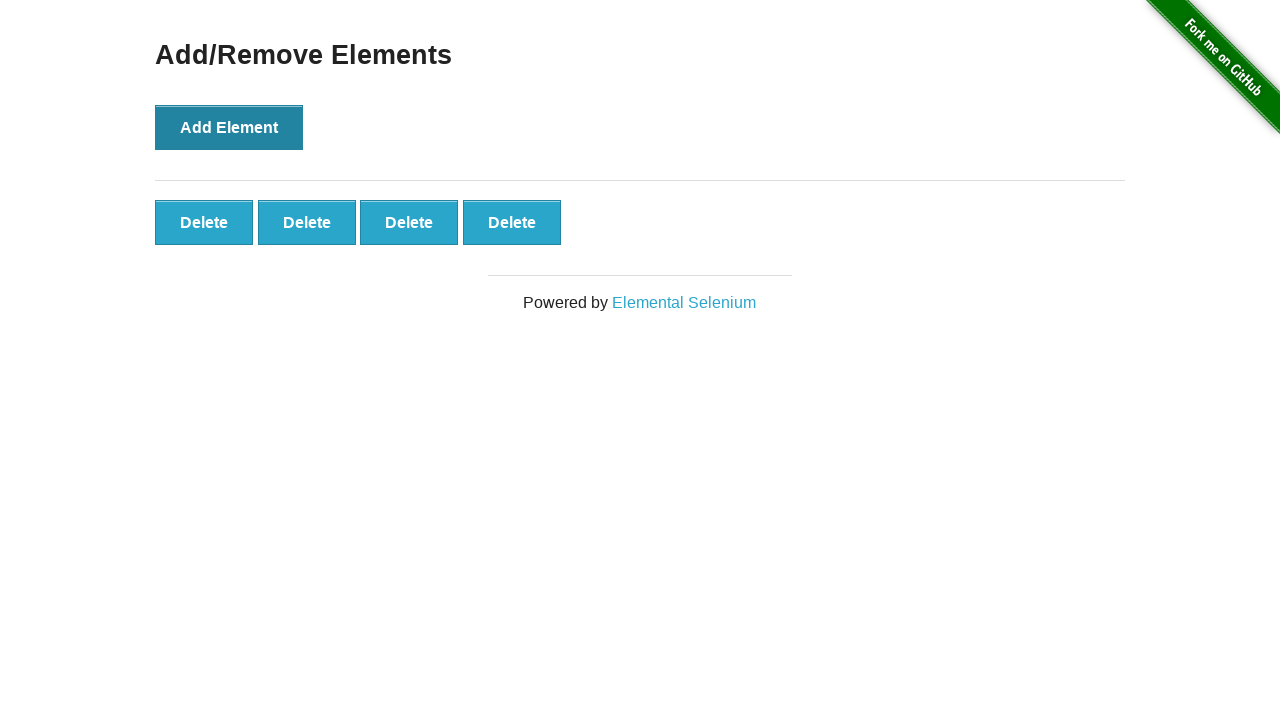

Clicked 'Add Element' button (iteration 5) at (229, 127) on xpath=//*[text()='Add Element']
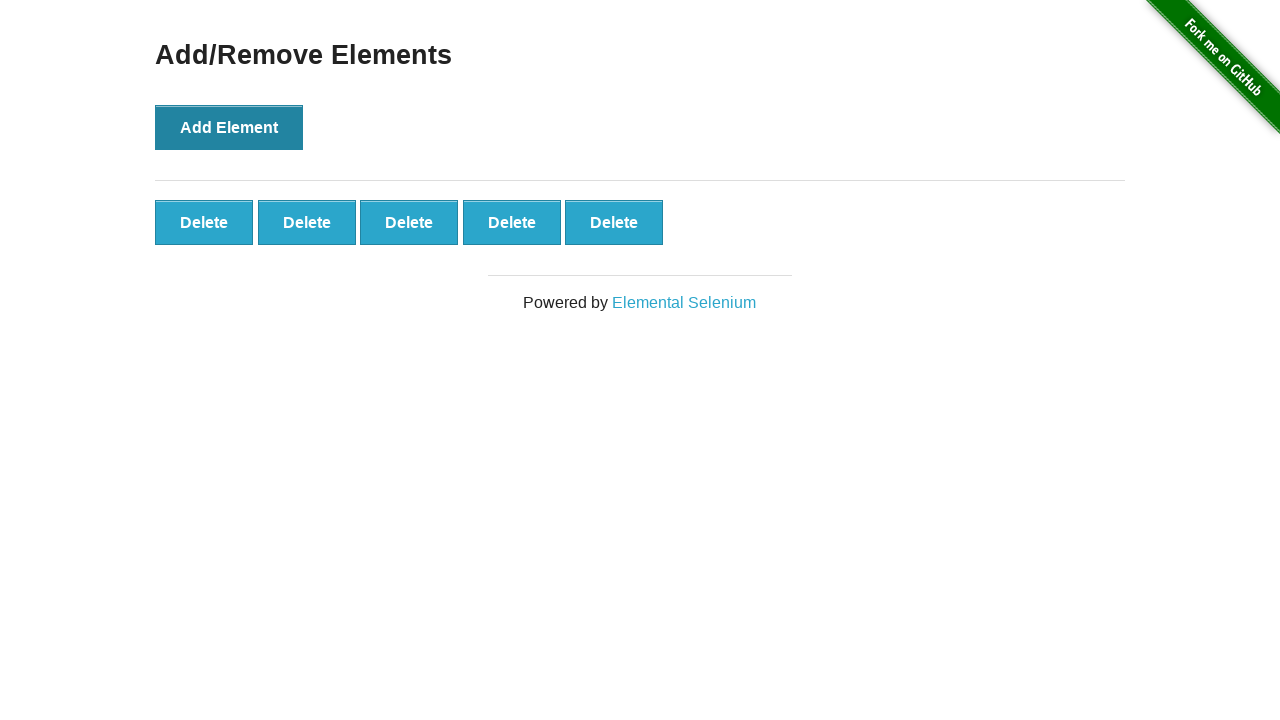

Waited for Delete buttons to appear
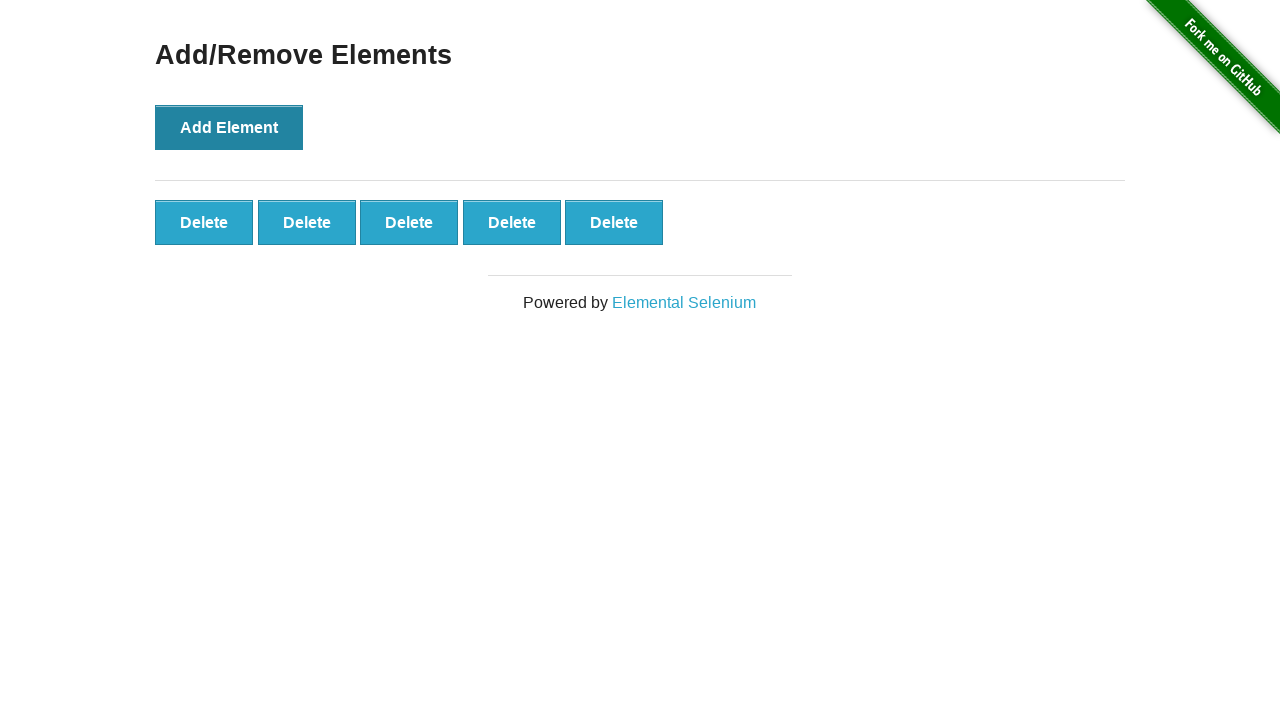

Clicked the 5th Delete button to remove an element at (614, 222) on (//*[text()='Delete'])[5]
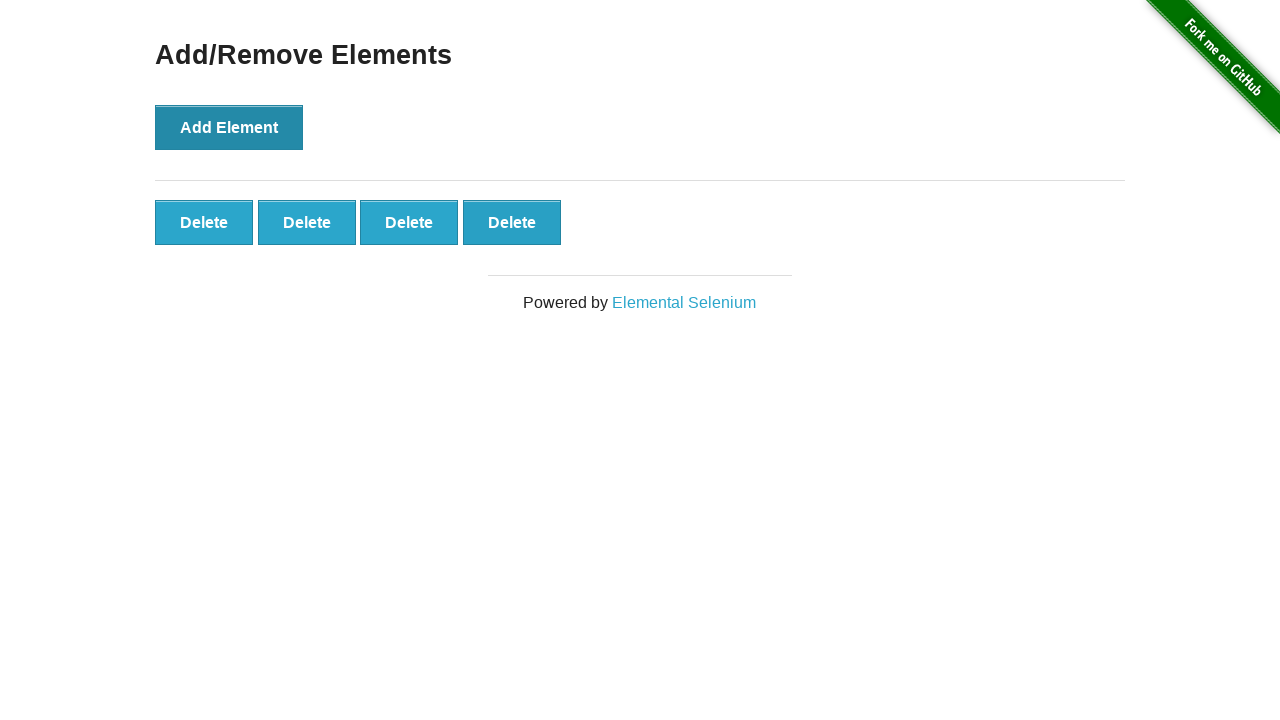

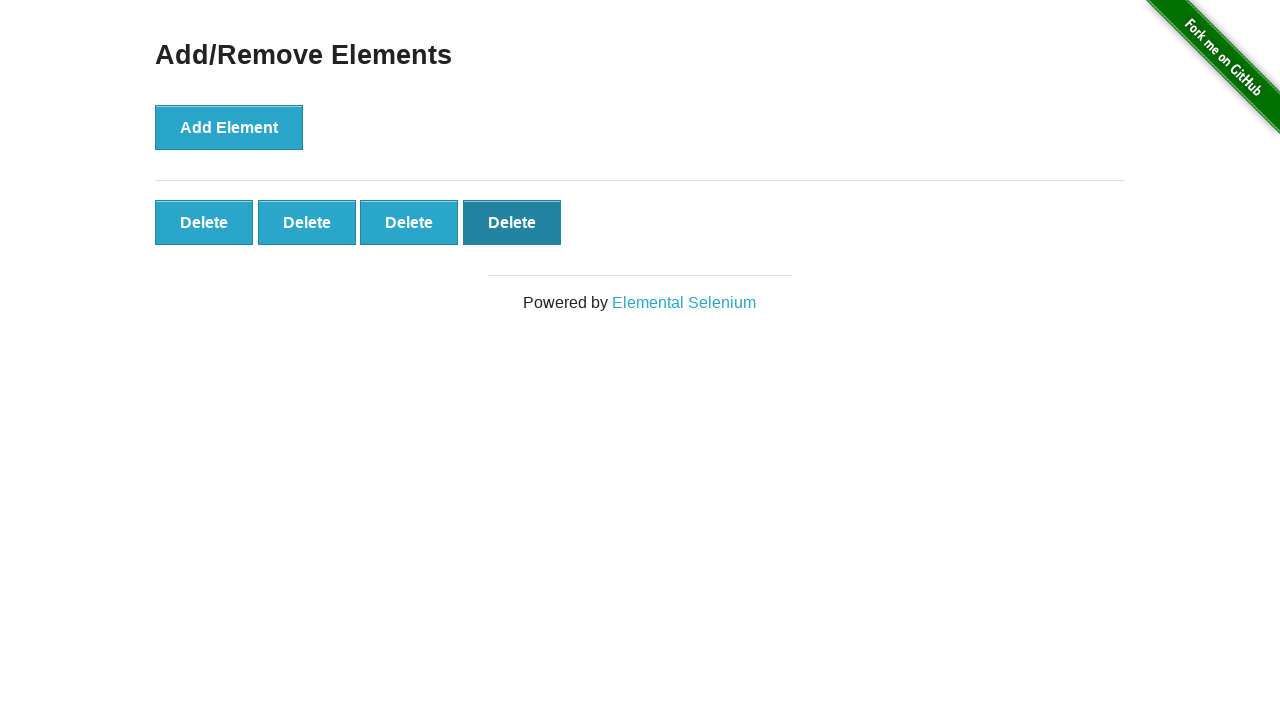